Navigates to sab2web.com website and verifies the page loads by getting the title

Starting URL: https://www.sab2web.com/

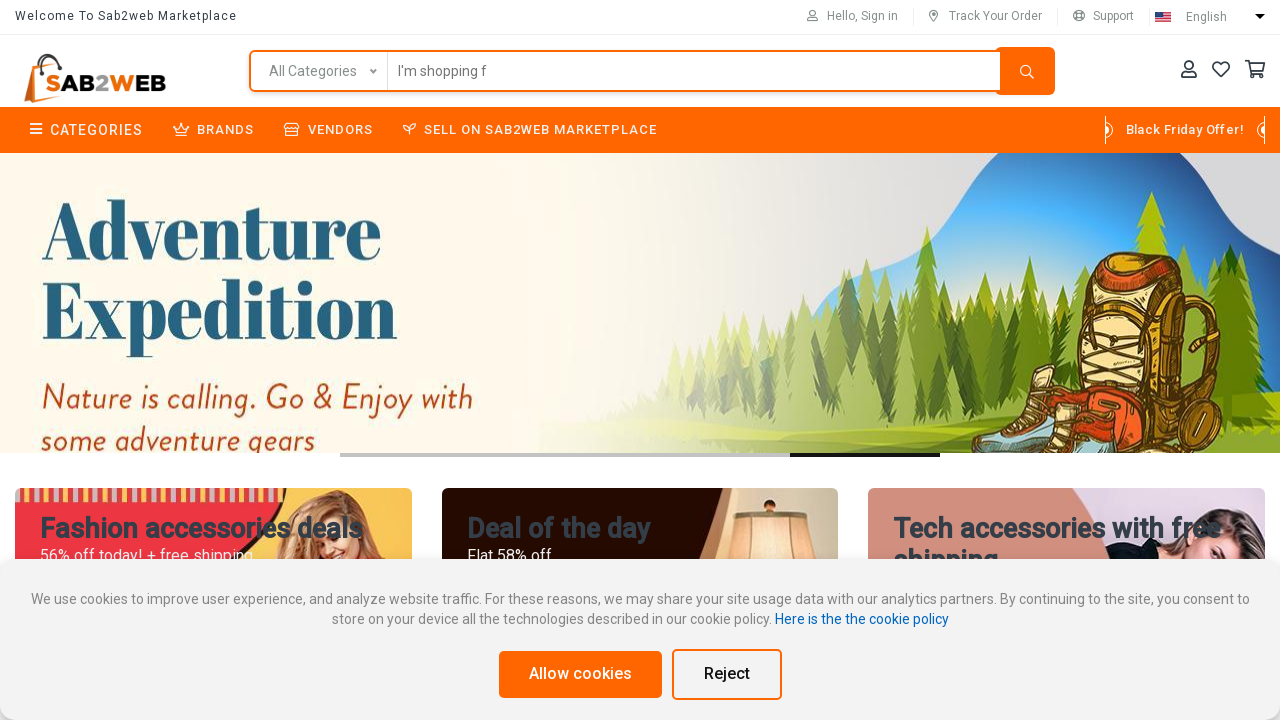

Retrieved page title
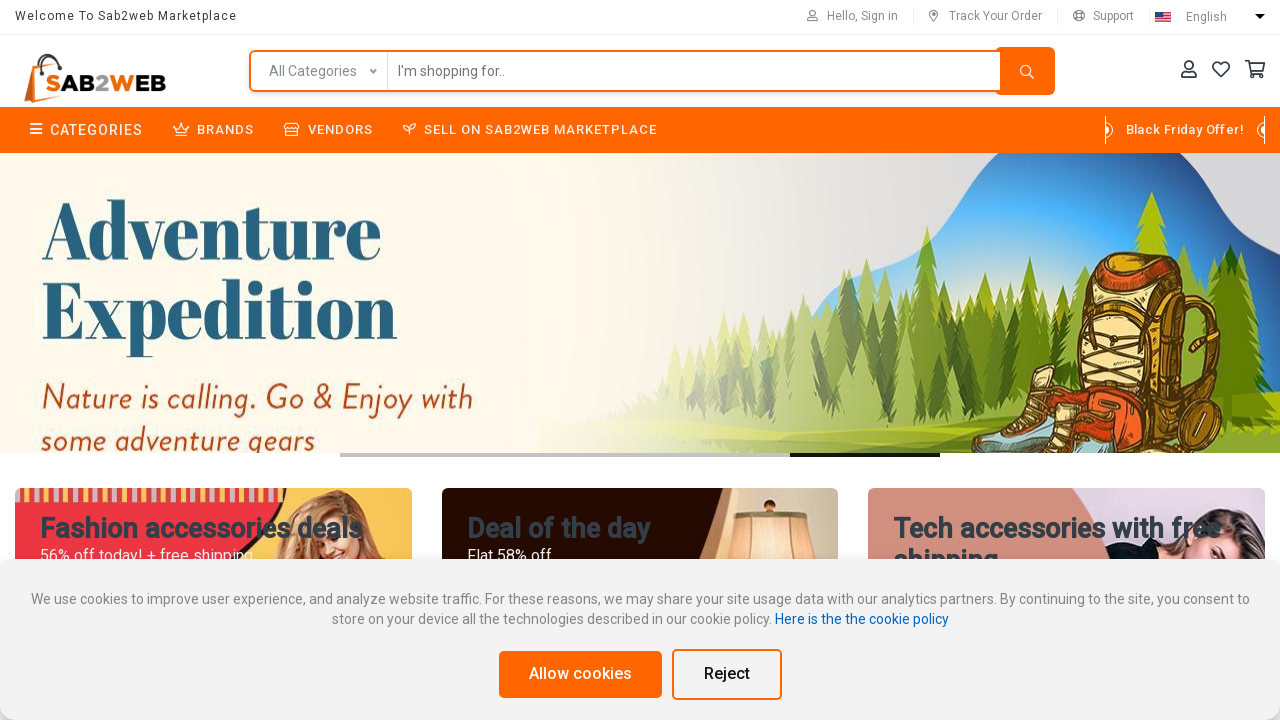

Printed page title to verify page loaded
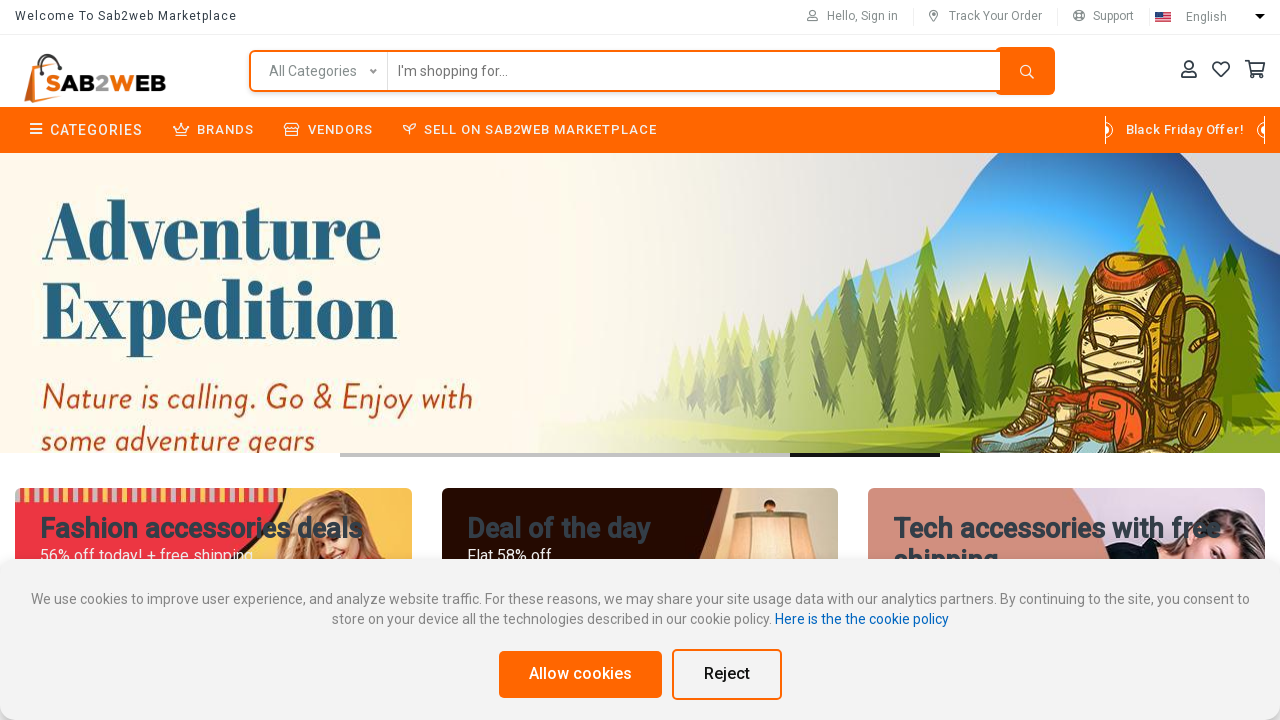

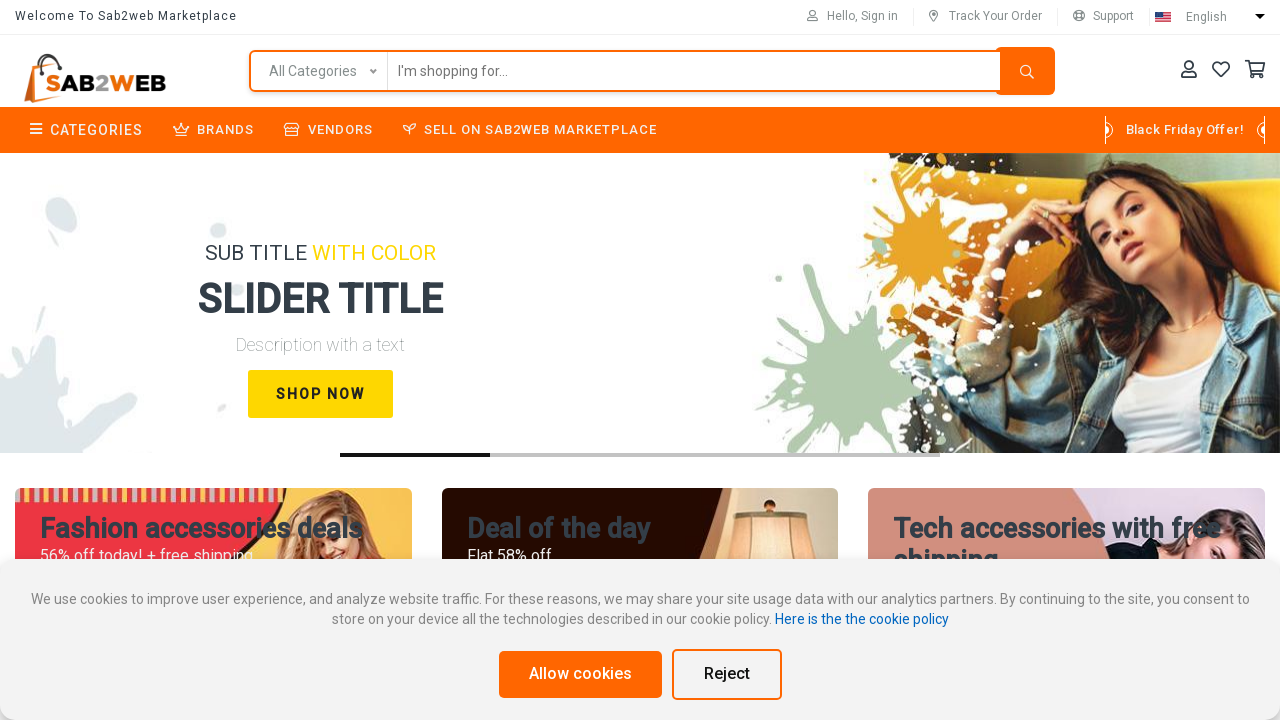